Tests that edits are saved when the input loses focus (blur event)

Starting URL: https://demo.playwright.dev/todomvc

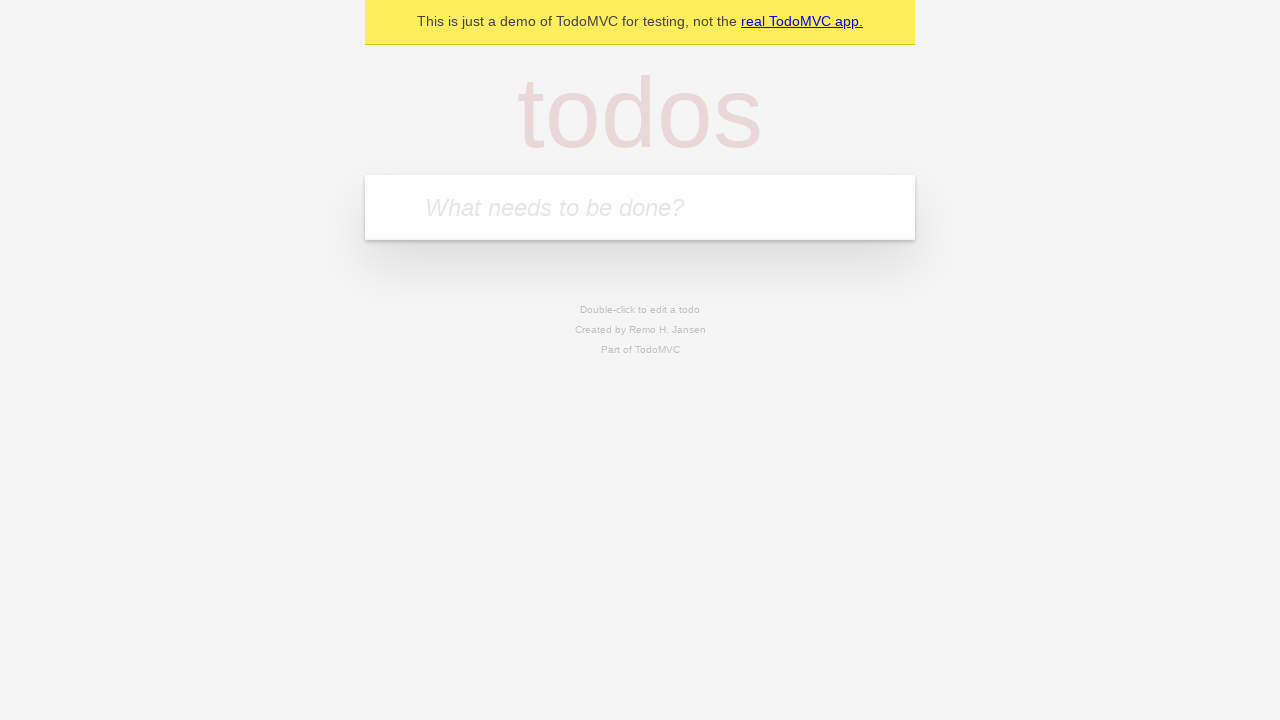

Located the 'What needs to be done?' input field
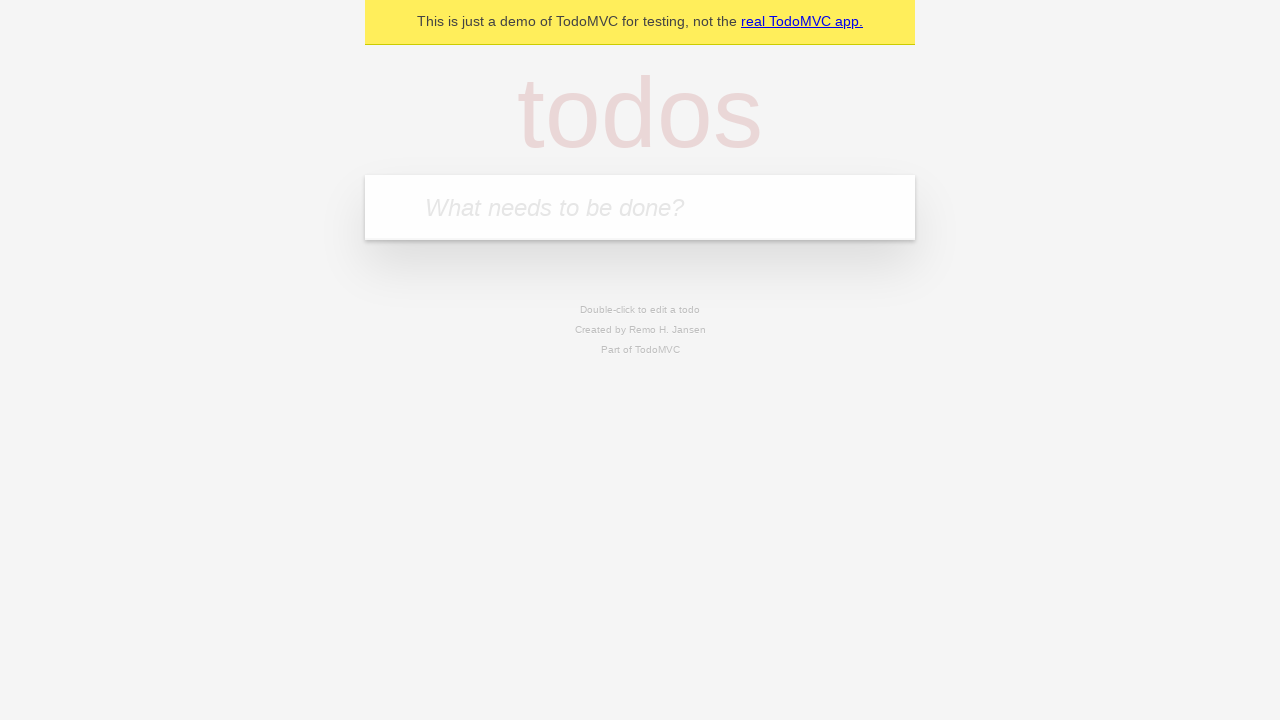

Filled new todo input with 'buy some cheese' on internal:attr=[placeholder="What needs to be done?"i]
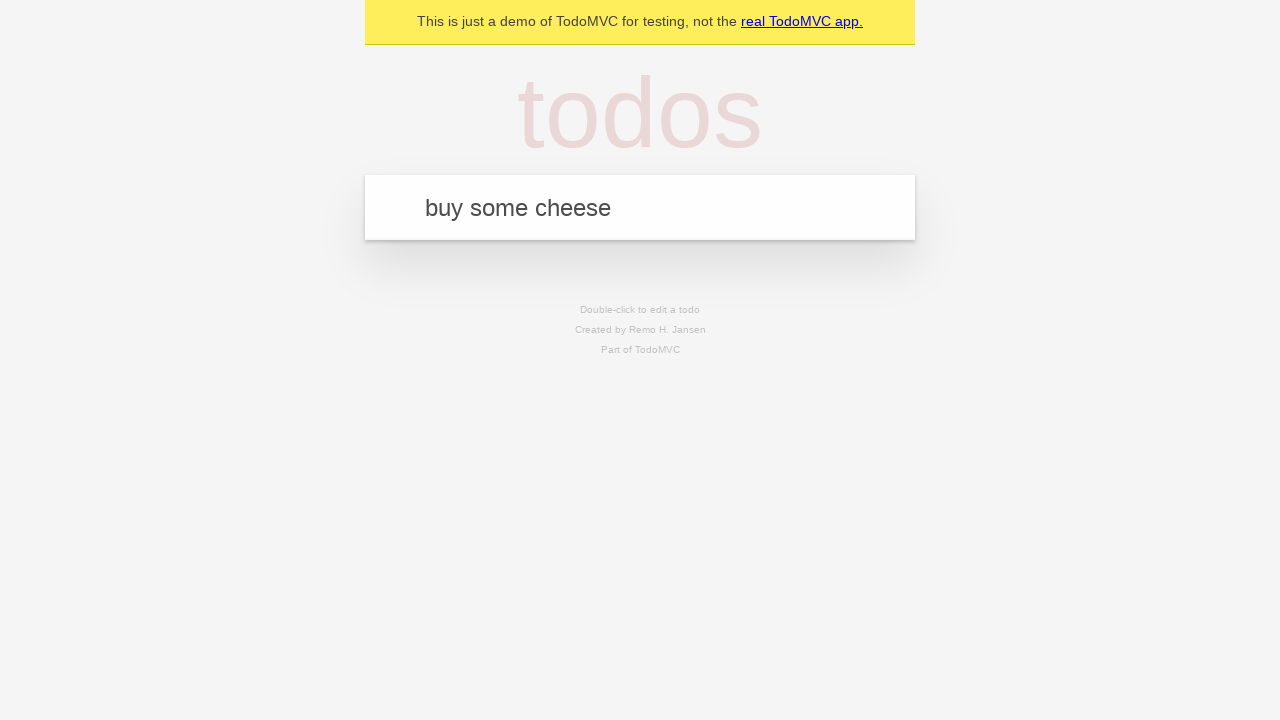

Pressed Enter to create todo 'buy some cheese' on internal:attr=[placeholder="What needs to be done?"i]
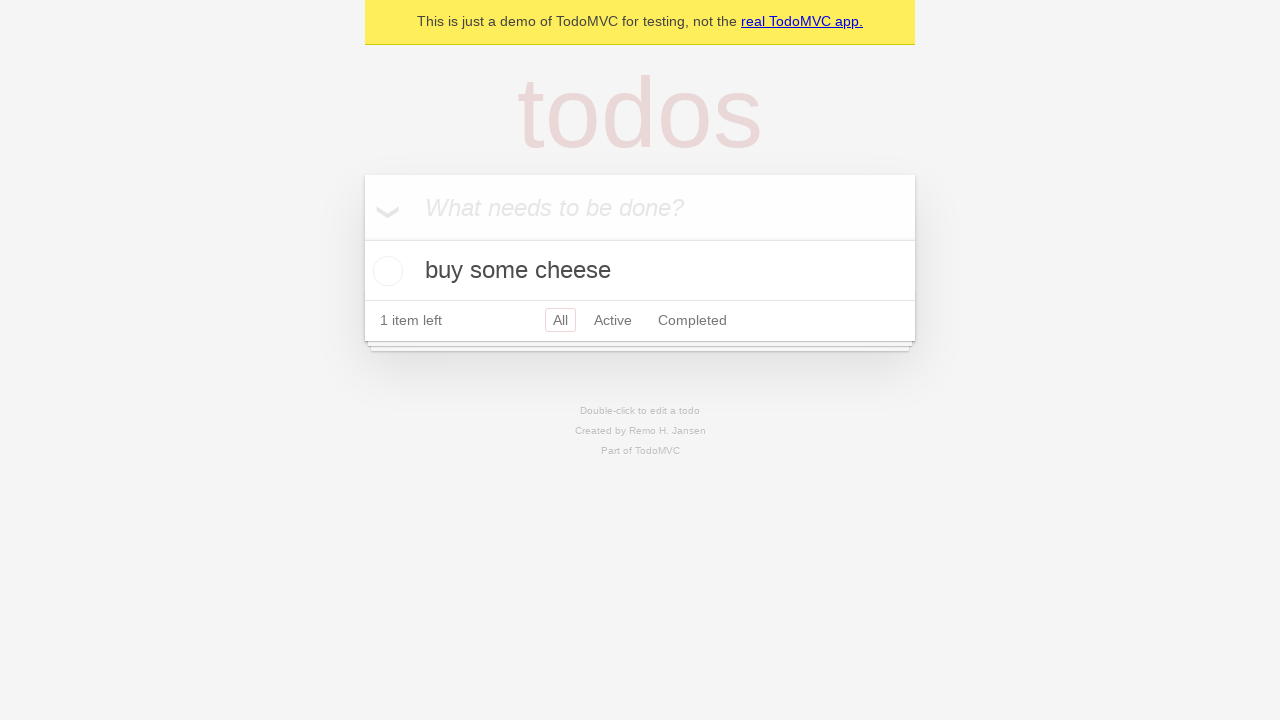

Filled new todo input with 'feed the cat' on internal:attr=[placeholder="What needs to be done?"i]
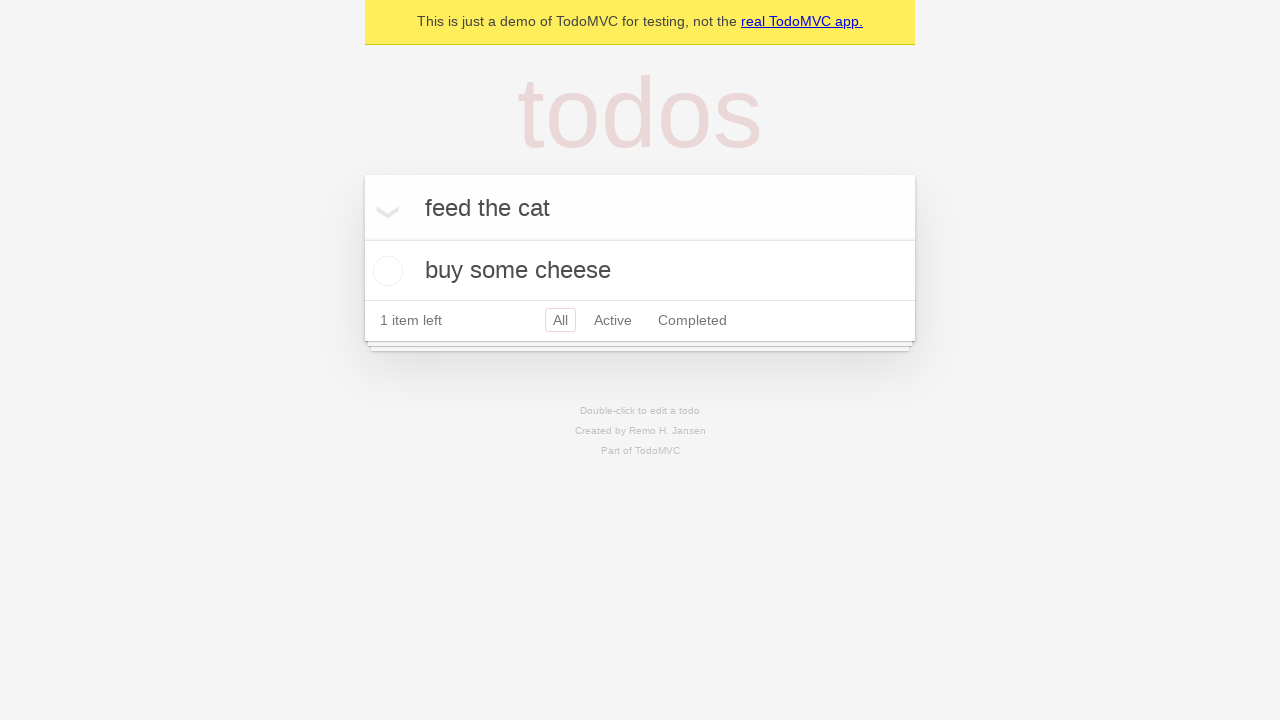

Pressed Enter to create todo 'feed the cat' on internal:attr=[placeholder="What needs to be done?"i]
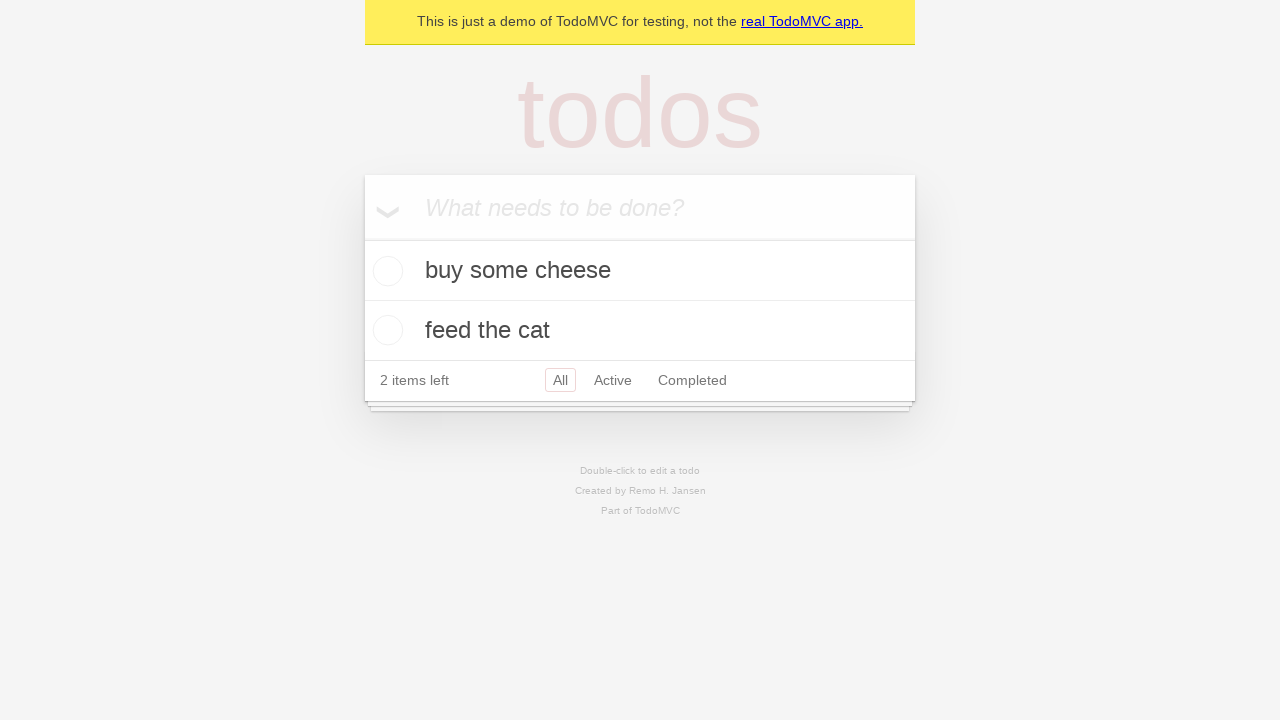

Filled new todo input with 'book a doctors appointment' on internal:attr=[placeholder="What needs to be done?"i]
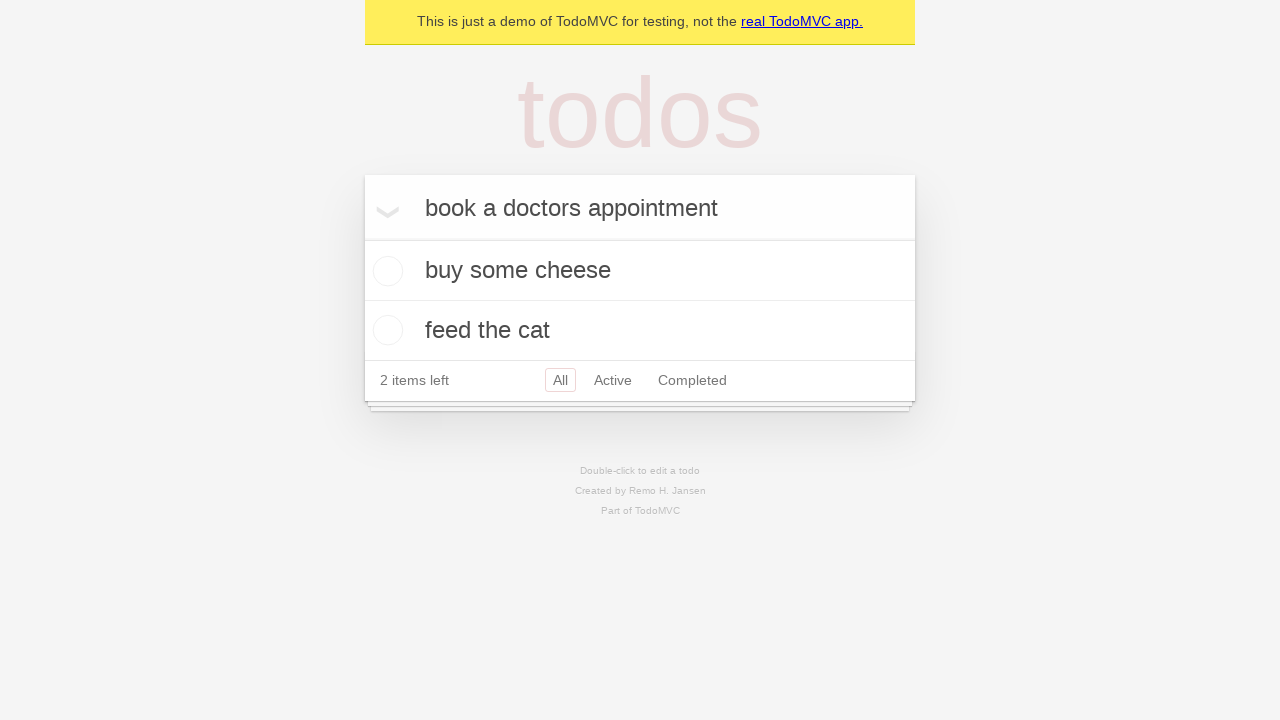

Pressed Enter to create todo 'book a doctors appointment' on internal:attr=[placeholder="What needs to be done?"i]
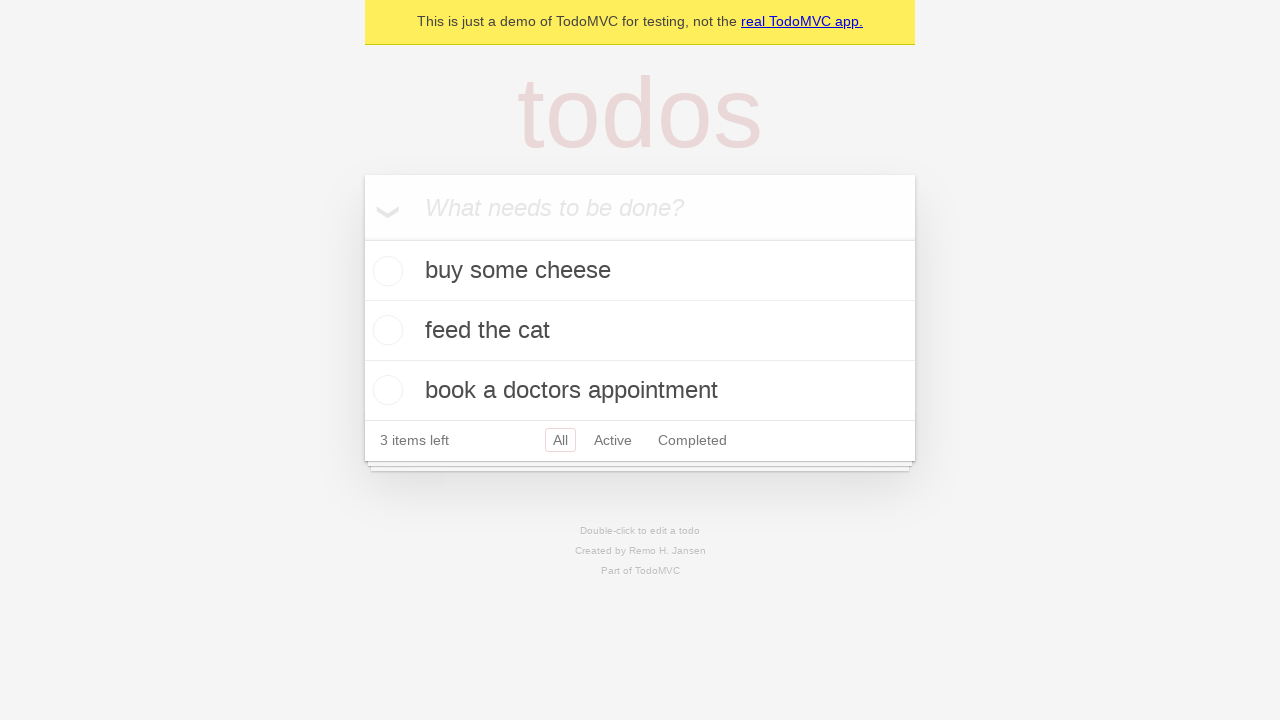

Located all todo items
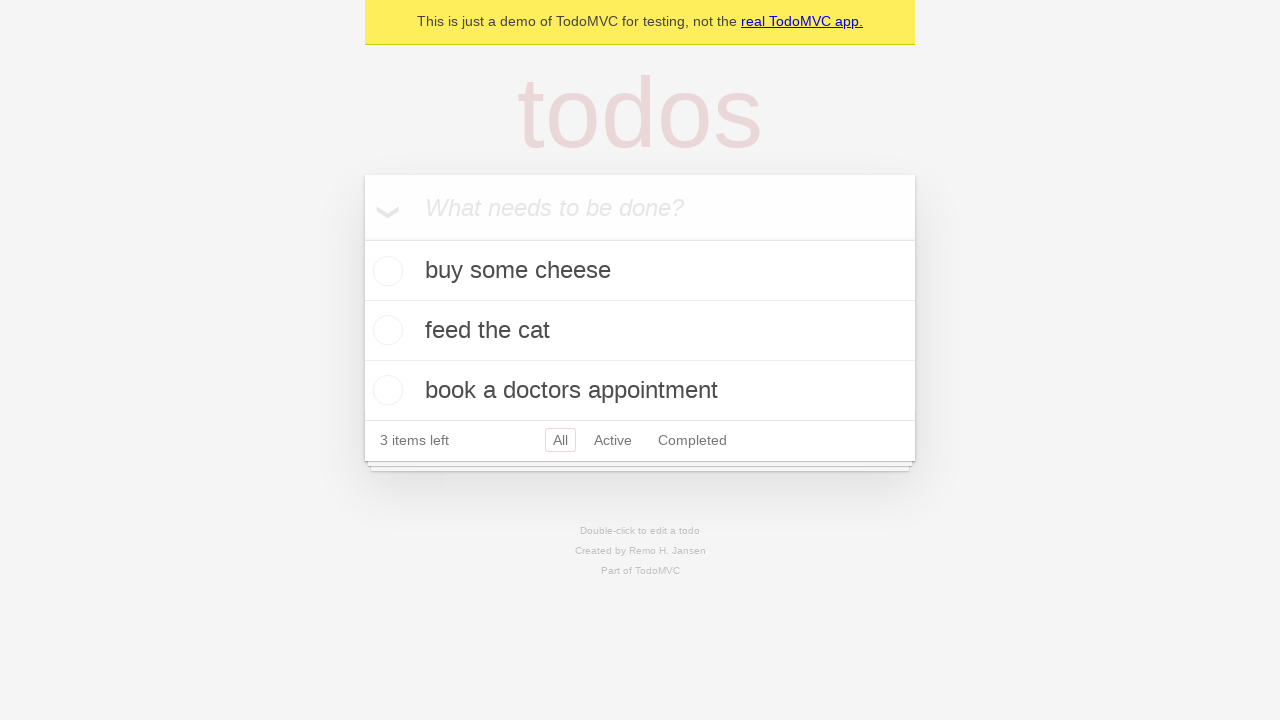

Double-clicked the second todo item to enter edit mode at (640, 331) on [data-testid='todo-item'] >> nth=1
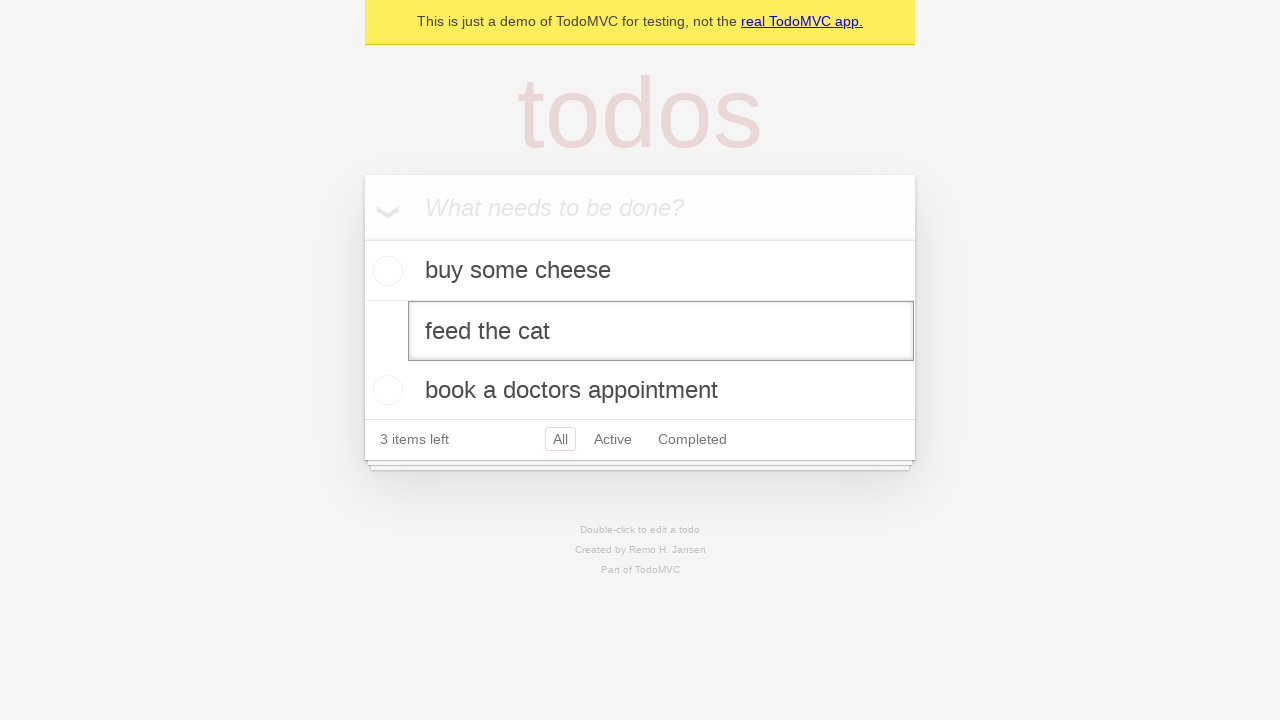

Changed second todo text to 'buy some sausages' on [data-testid='todo-item'] >> nth=1 >> internal:role=textbox[name="Edit"i]
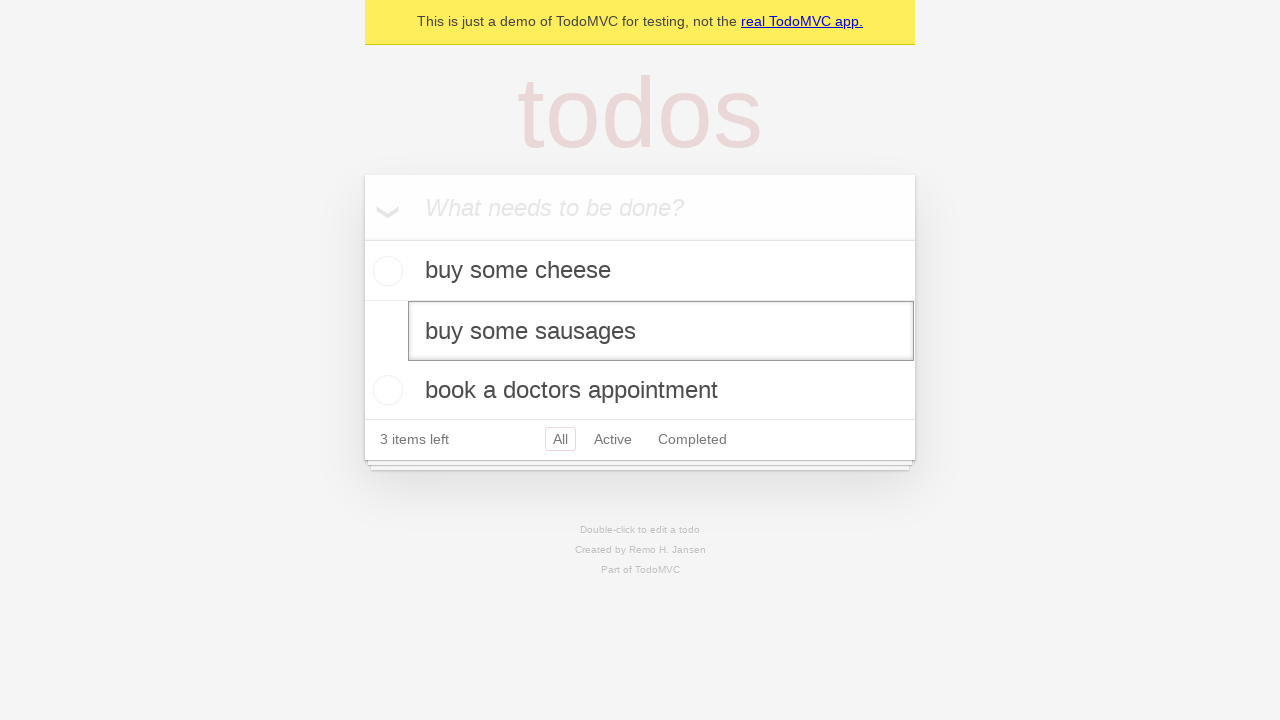

Dispatched blur event to save the edited todo
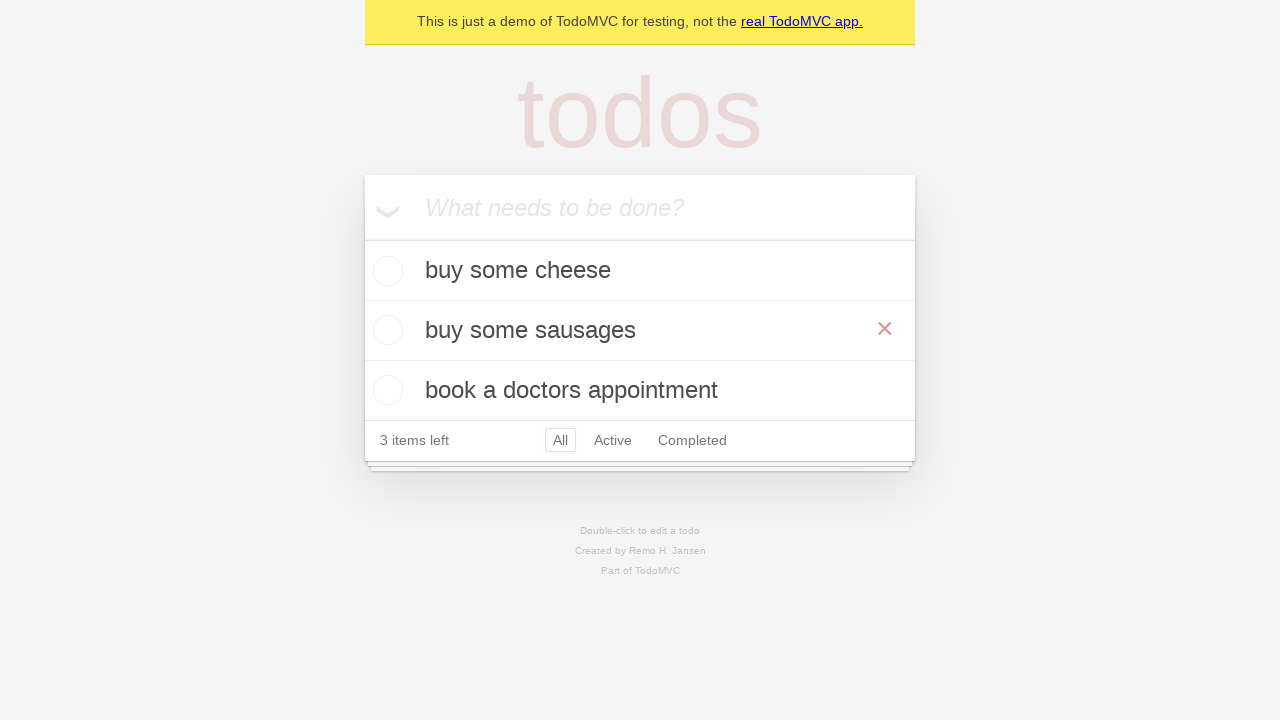

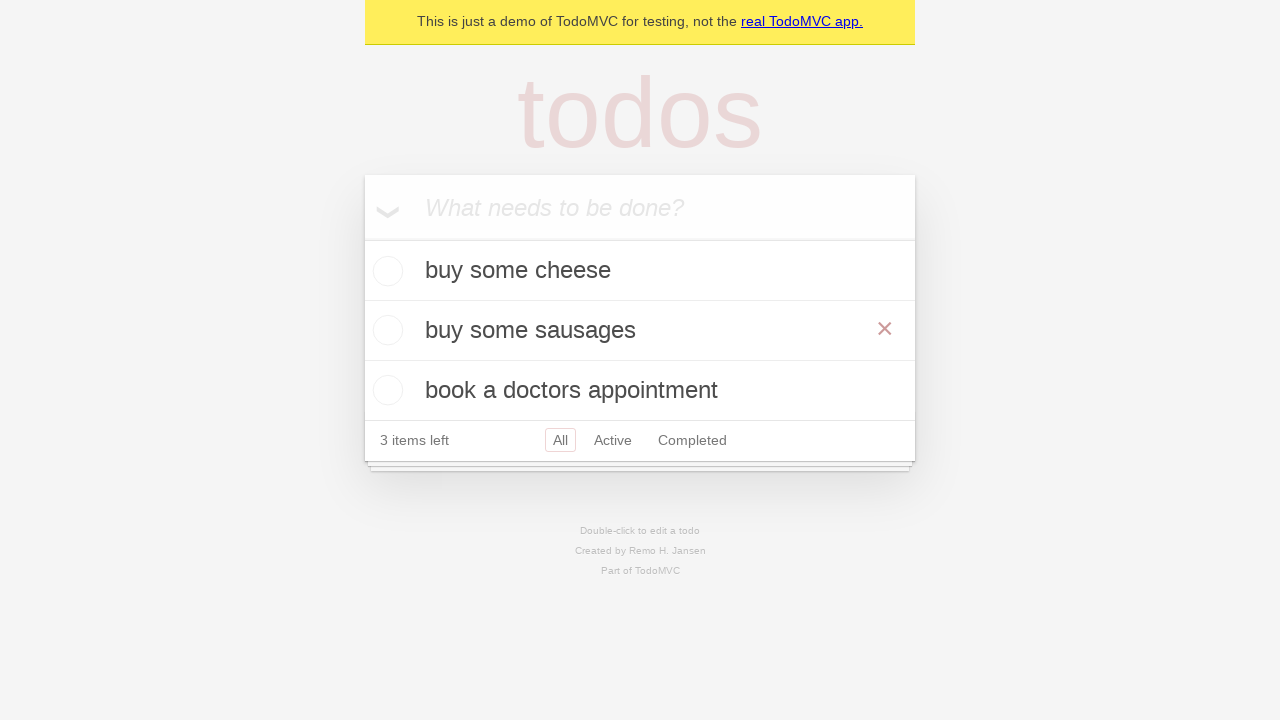